Tests a math calculation form by extracting two numbers, calculating their sum, selecting the result from a dropdown, and submitting the form

Starting URL: https://suninjuly.github.io/selects2.html

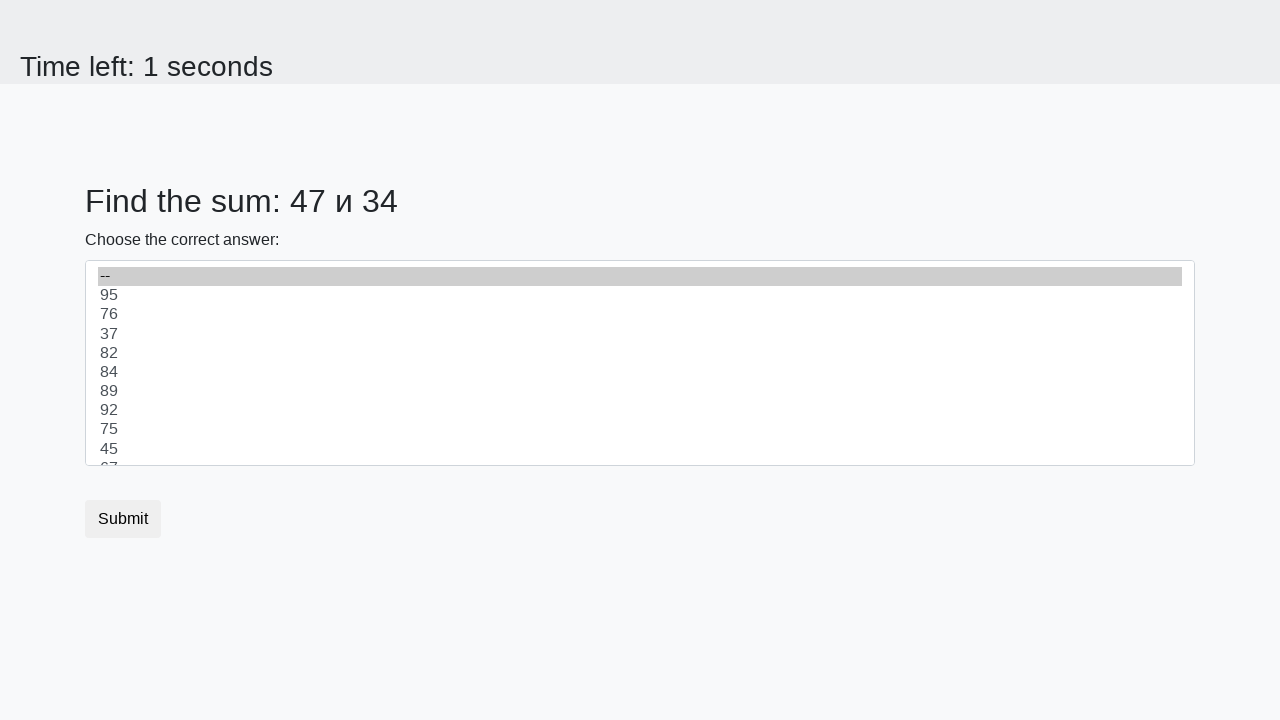

Extracted first number from #num1 element
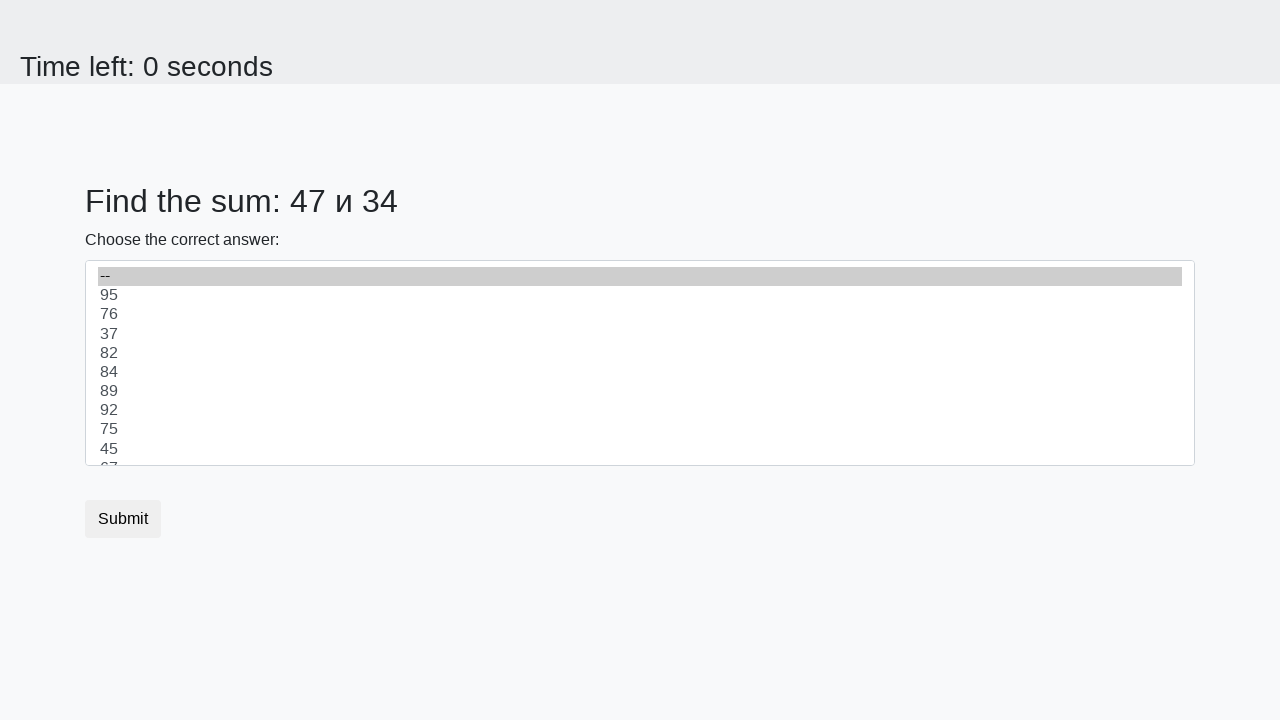

Extracted second number from #num2 element
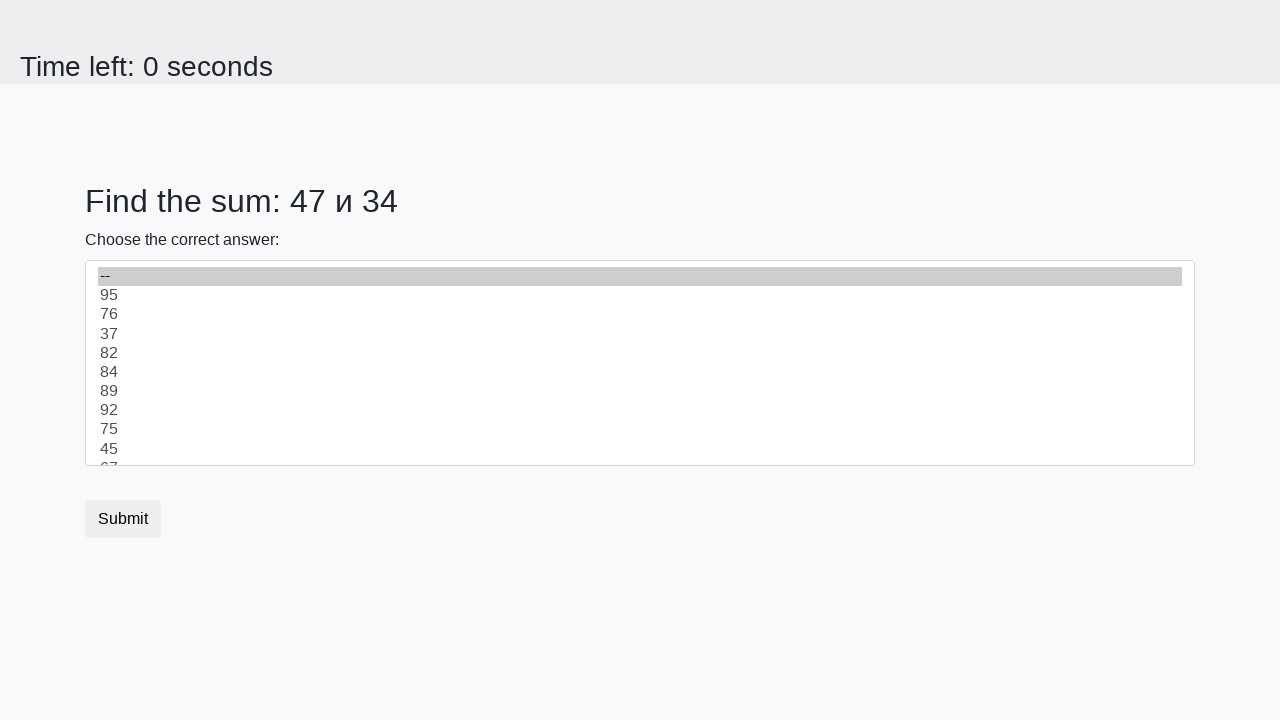

Calculated sum of 47 + 34 = 81
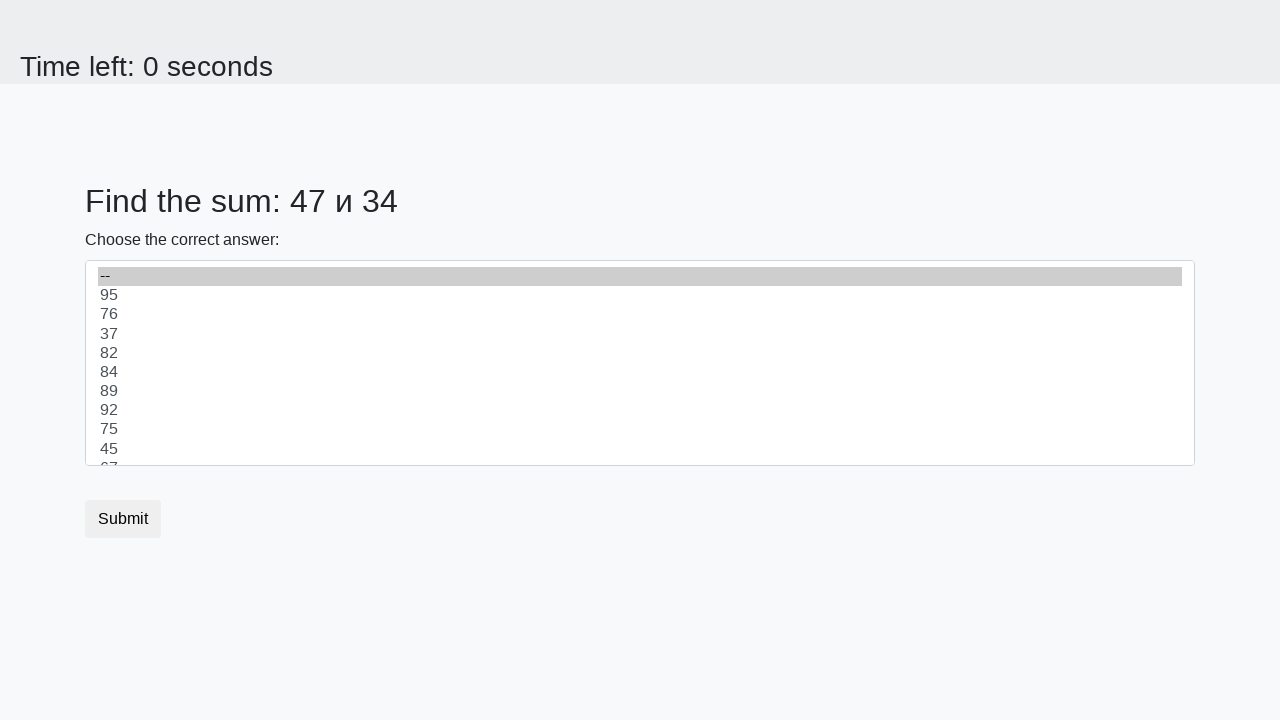

Selected calculated result '81' from dropdown on select
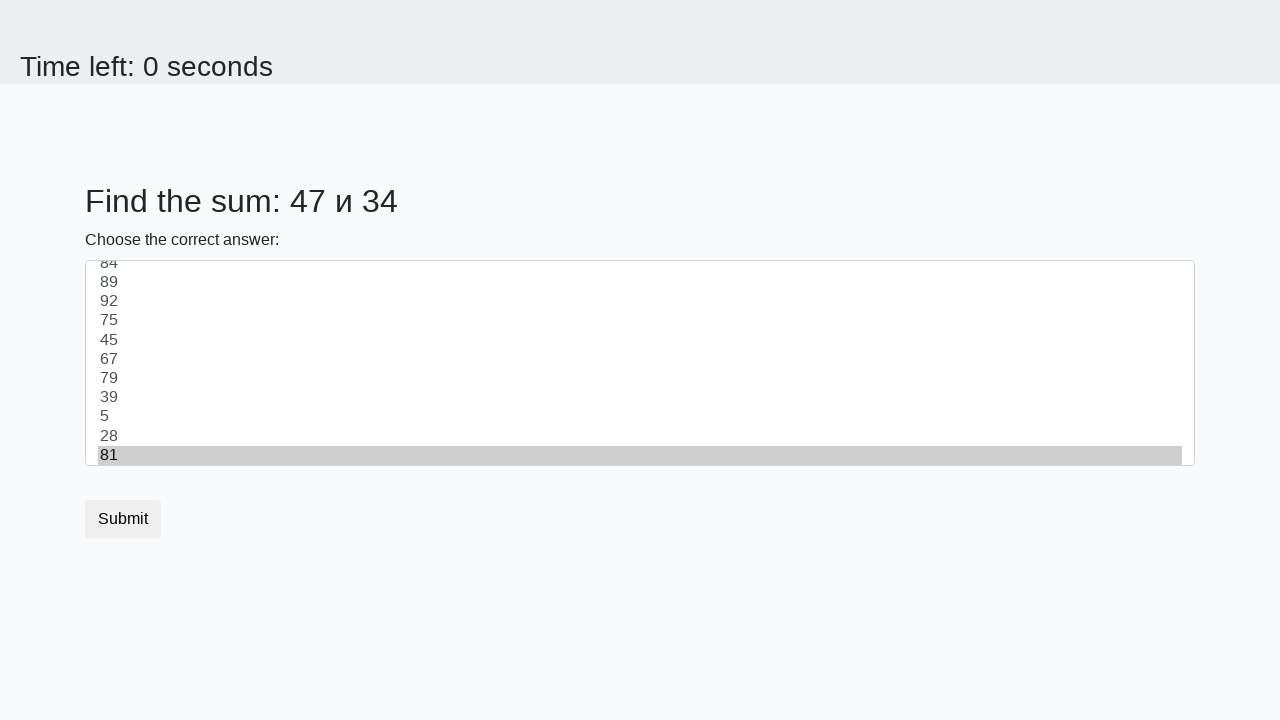

Clicked submit button at (123, 519) on .btn.btn-default
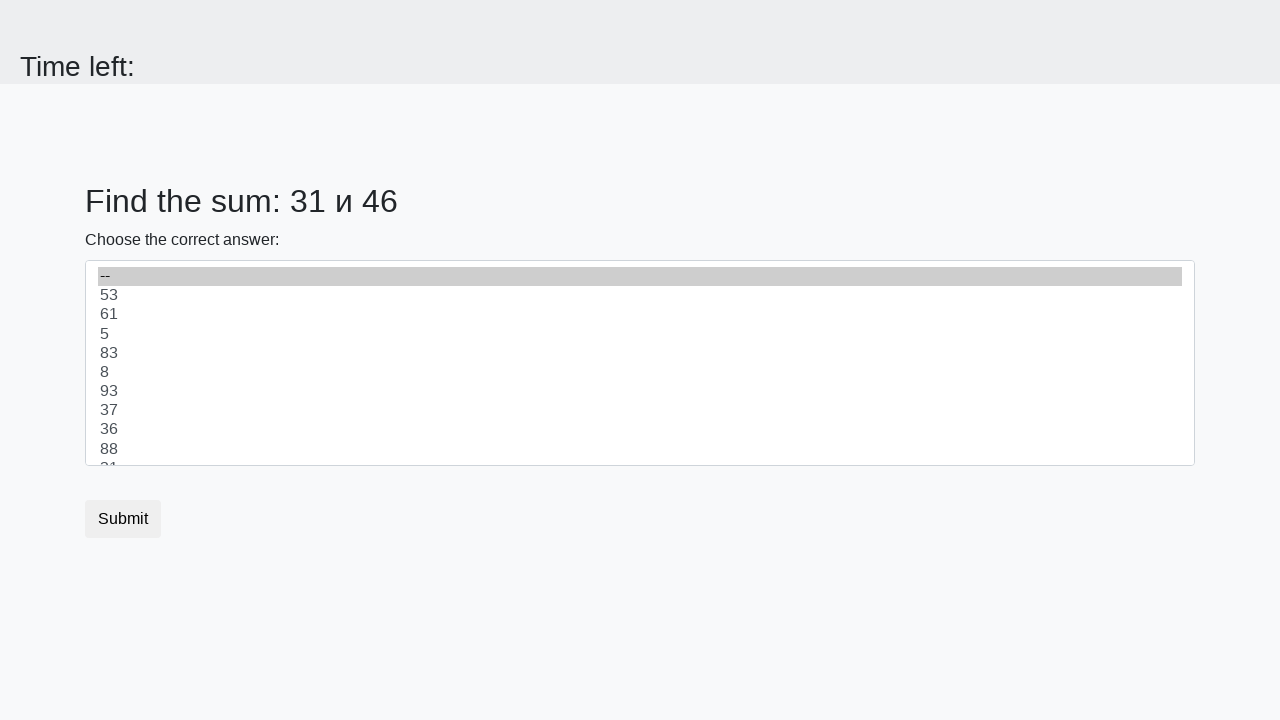

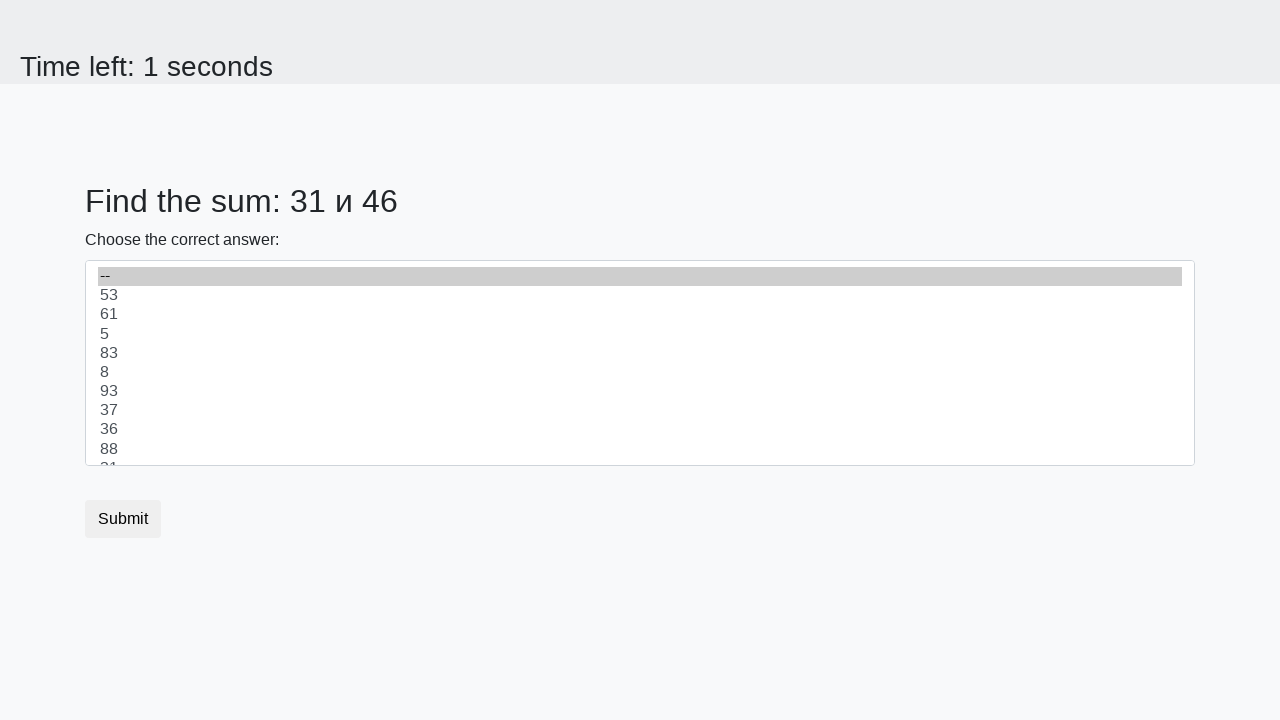